Navigates to the Hungarian weather website (idokep.hu) to view the weather forecast for Budapest

Starting URL: https://www.idokep.hu/idojaras/Budapest

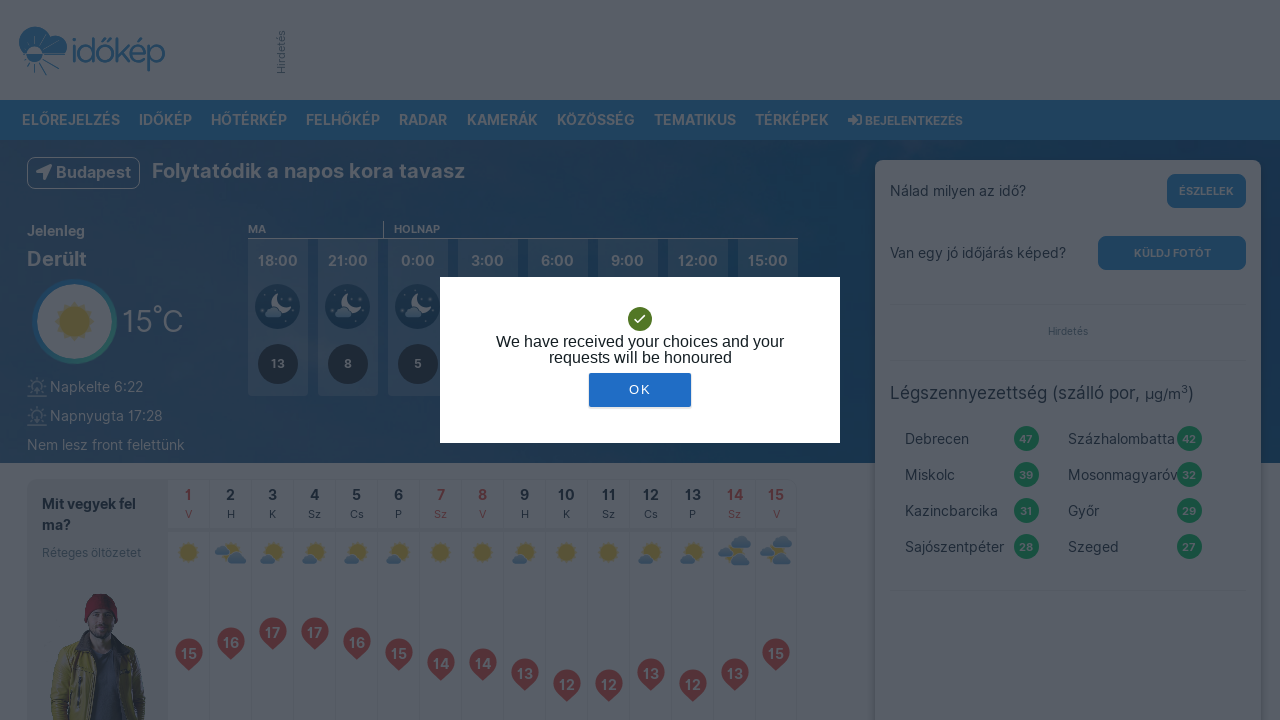

Navigated to Budapest weather forecast on idokep.hu and waited for page to load
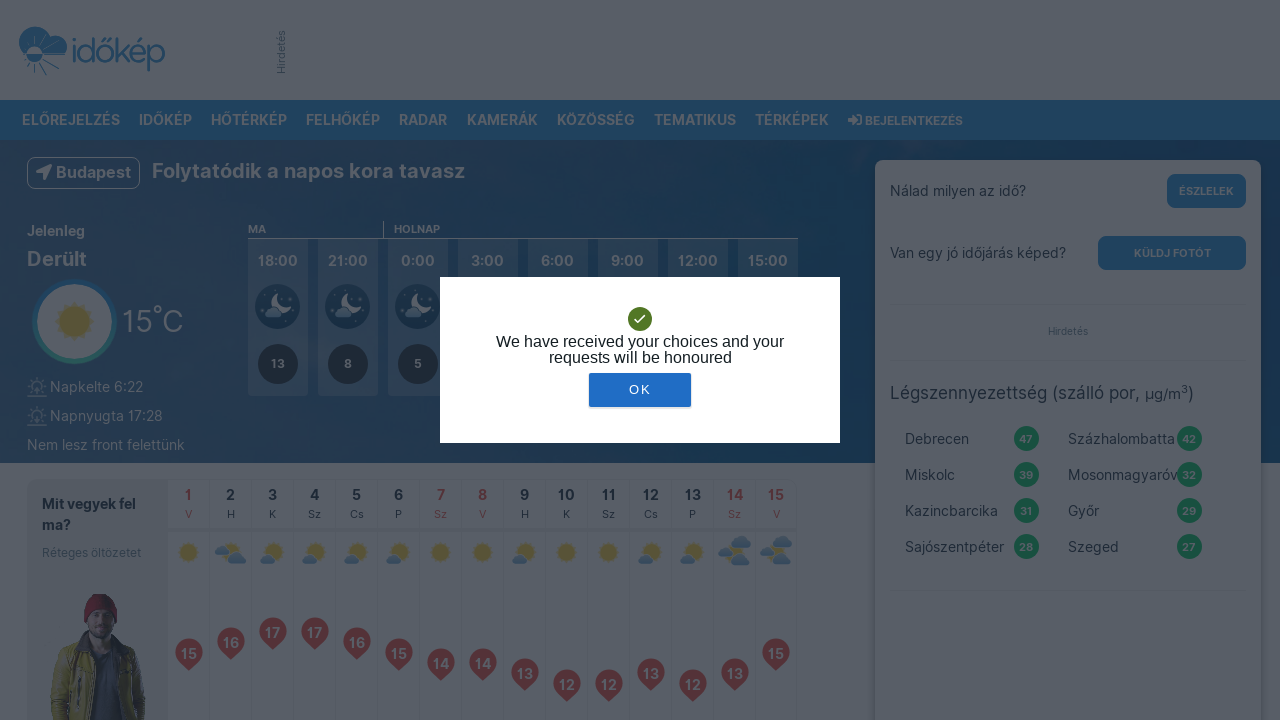

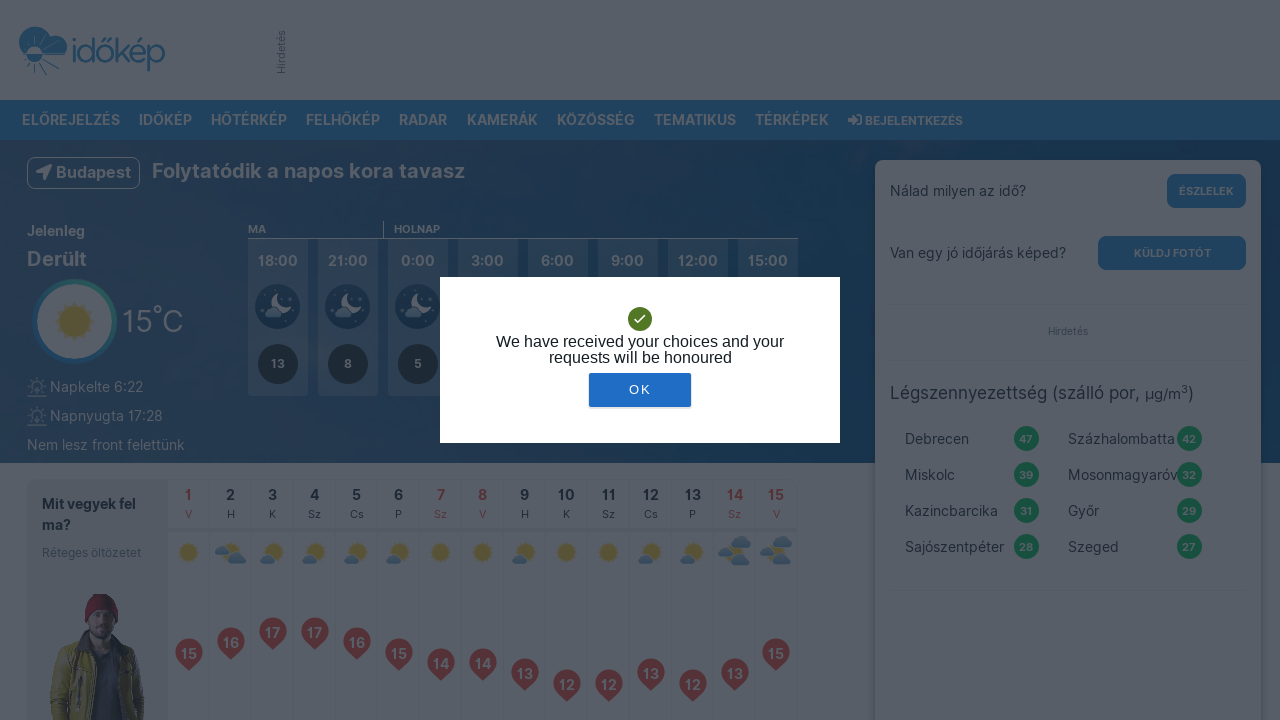